Tests navigation between multiple sites and form submission on DemoQA text box page, including filling out user information fields twice with different data

Starting URL: https://www.signal-telecom.com/

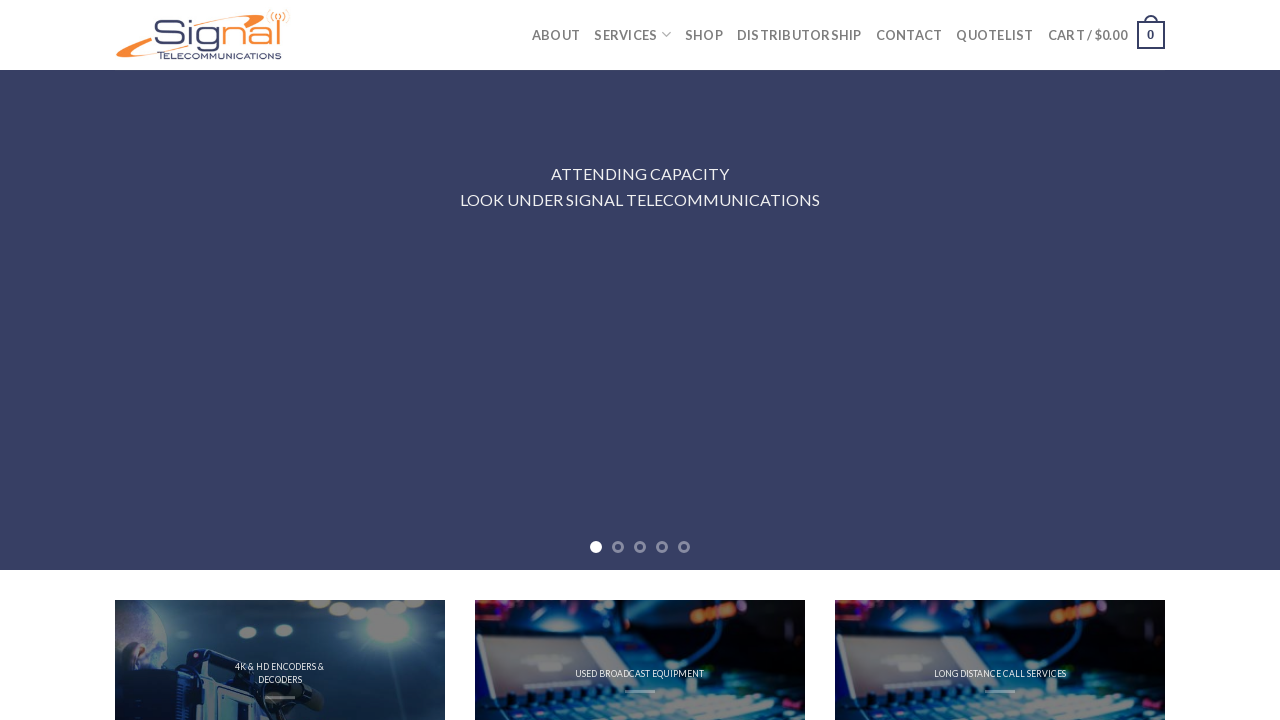

Verified current URL is https://www.signal-telecom.com/
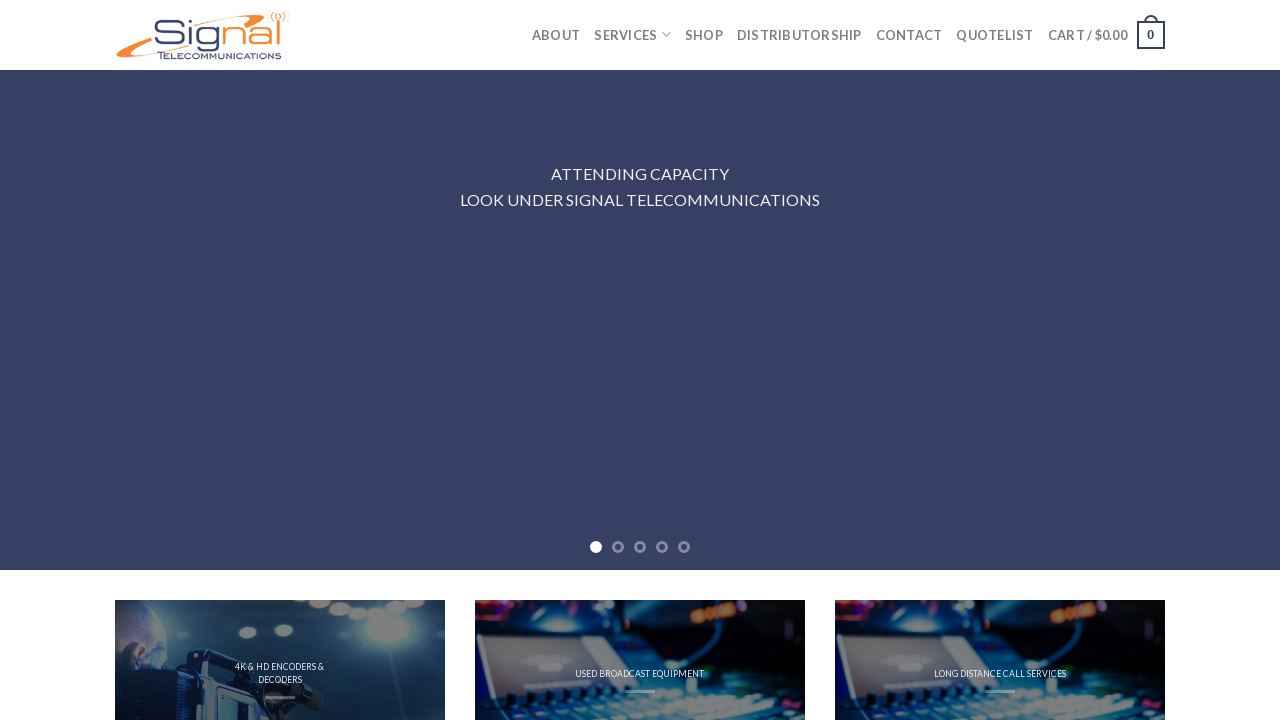

Navigated to https://www.geeksforgeeks.org/
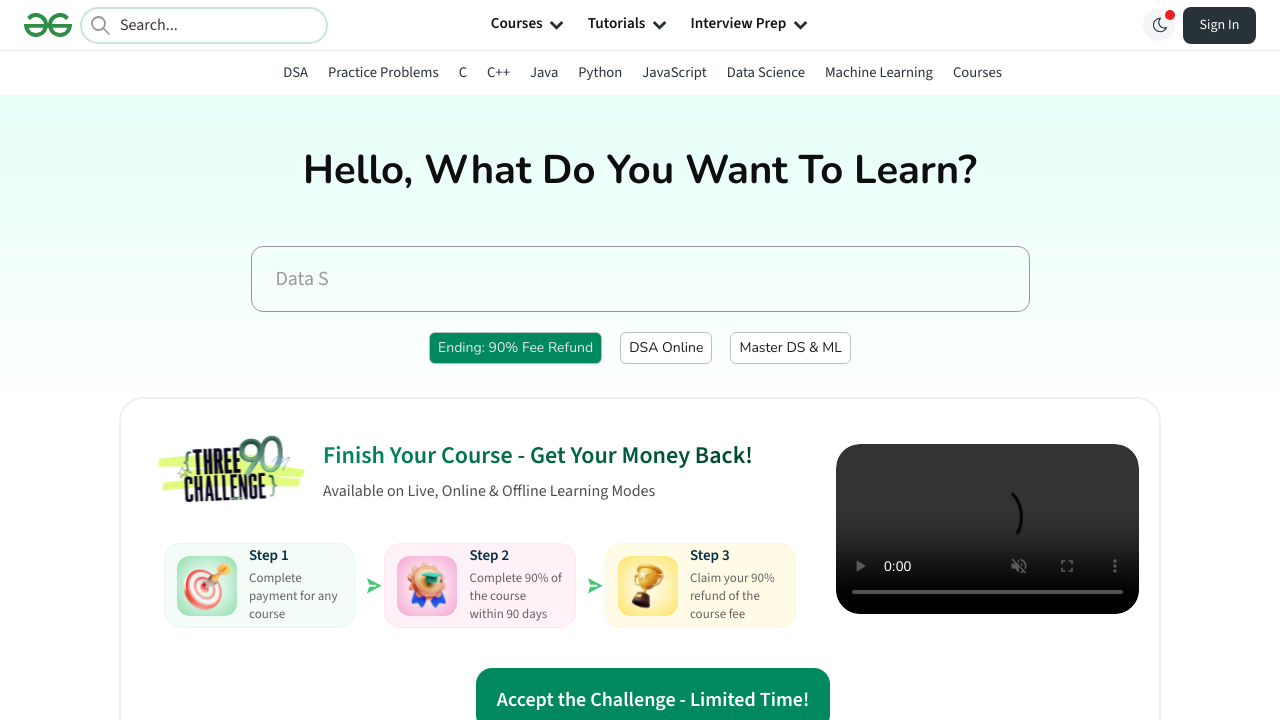

Navigated back to signal-telecom
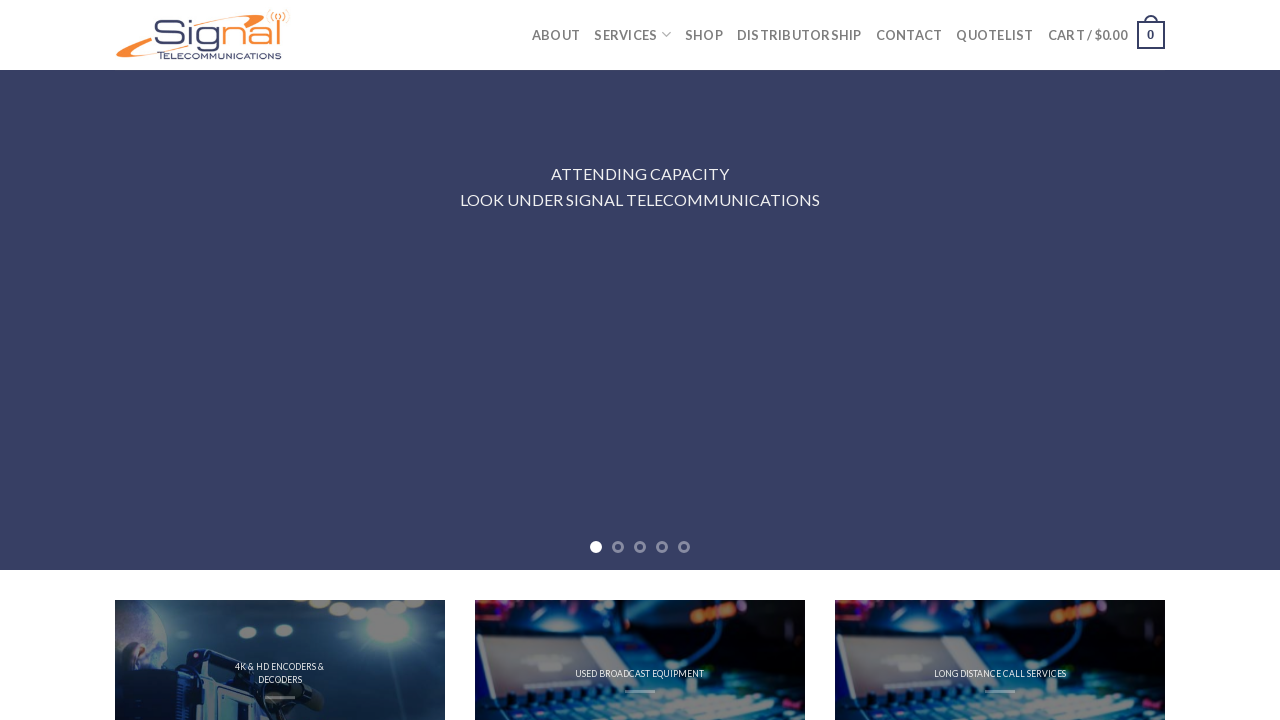

Refreshed the page
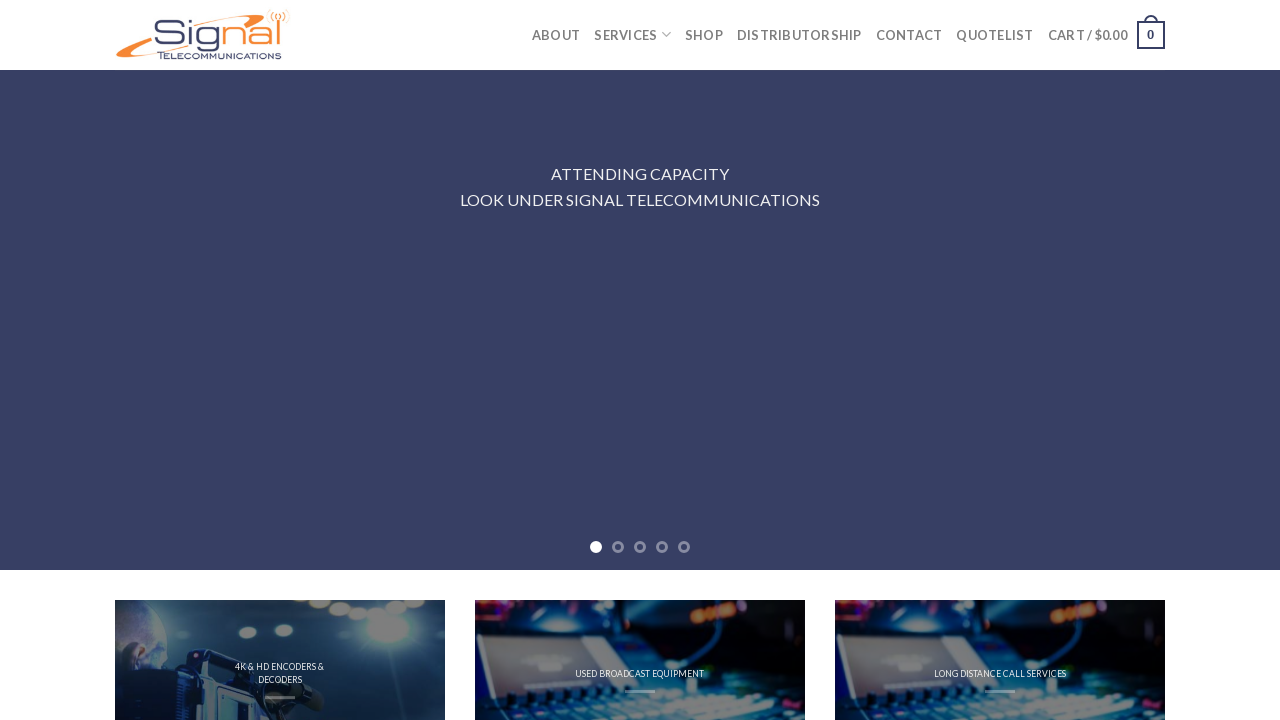

Navigated to DemoQA text box page
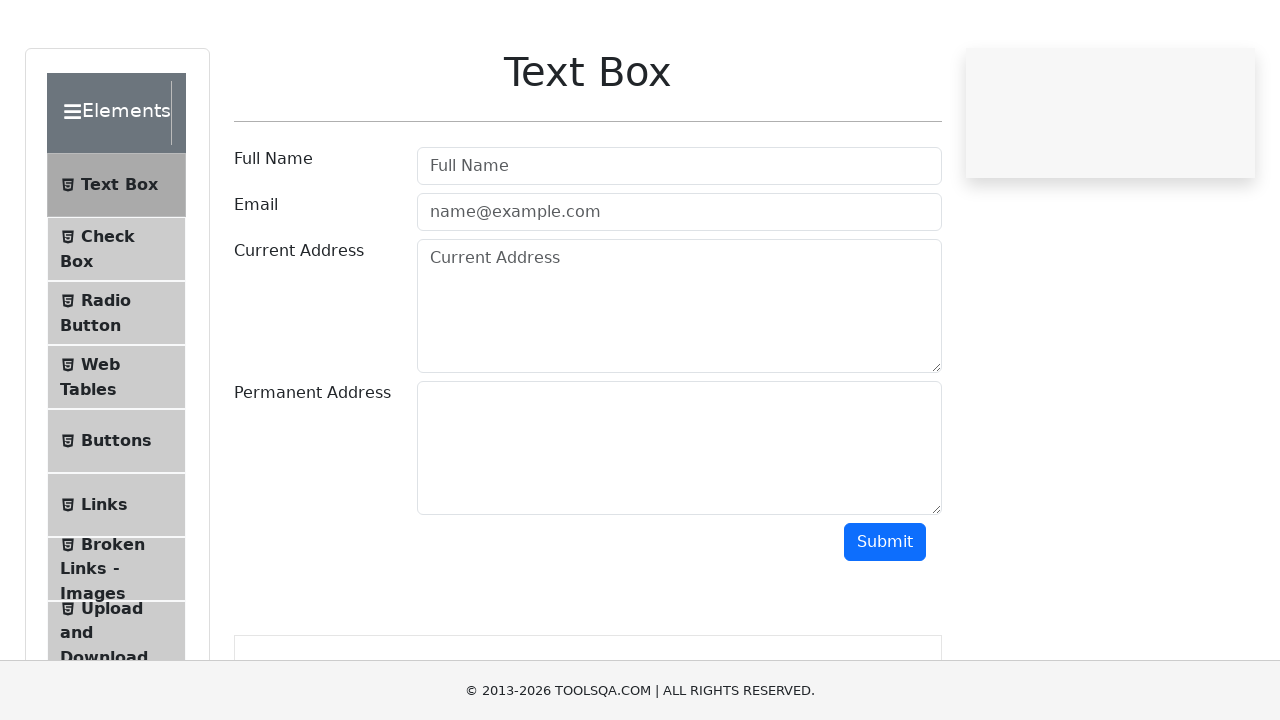

Filled username field with 'abuzer123' on #userName
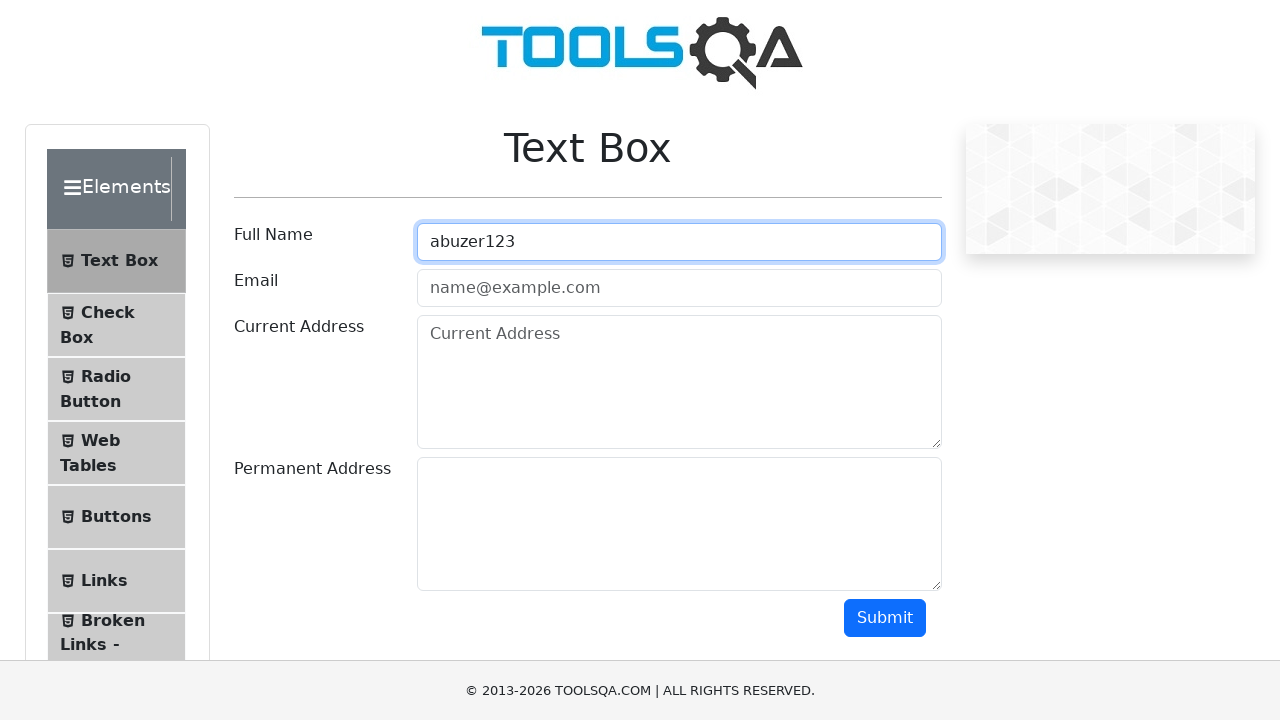

Filled email field with 'abzr123@gmail.com' on #userEmail
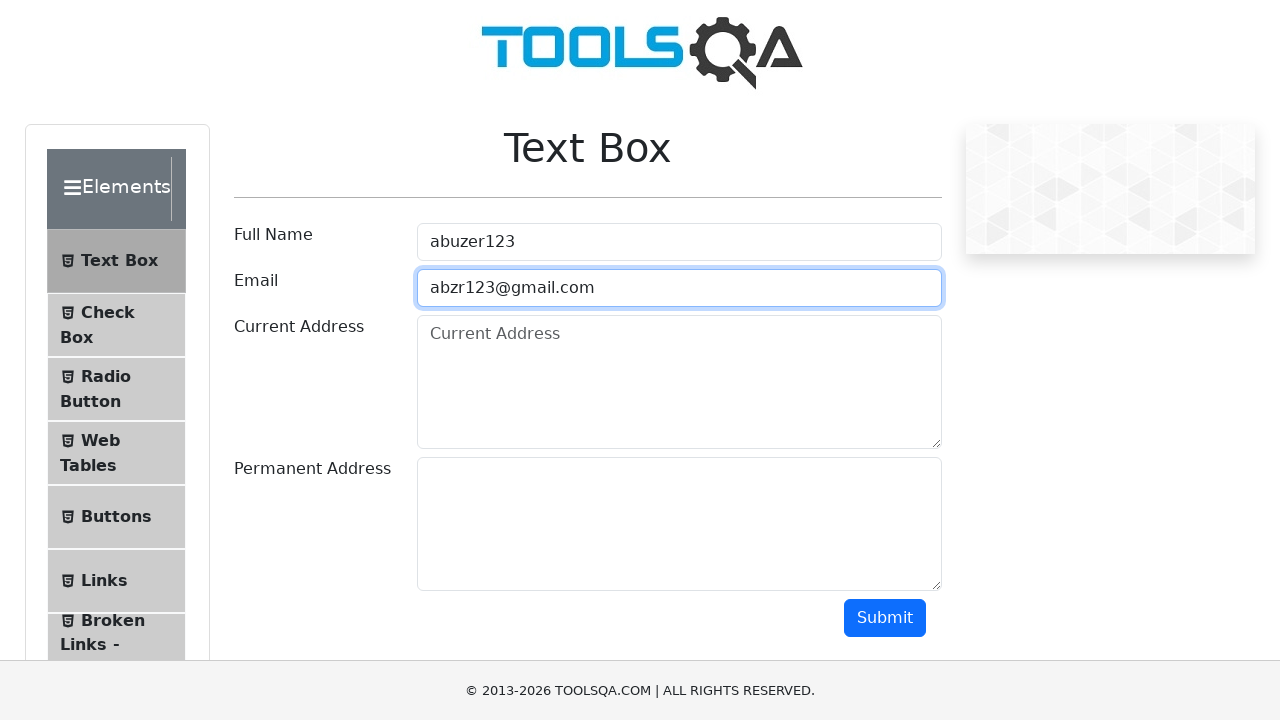

Filled current address field with 'NJ' on #currentAddress
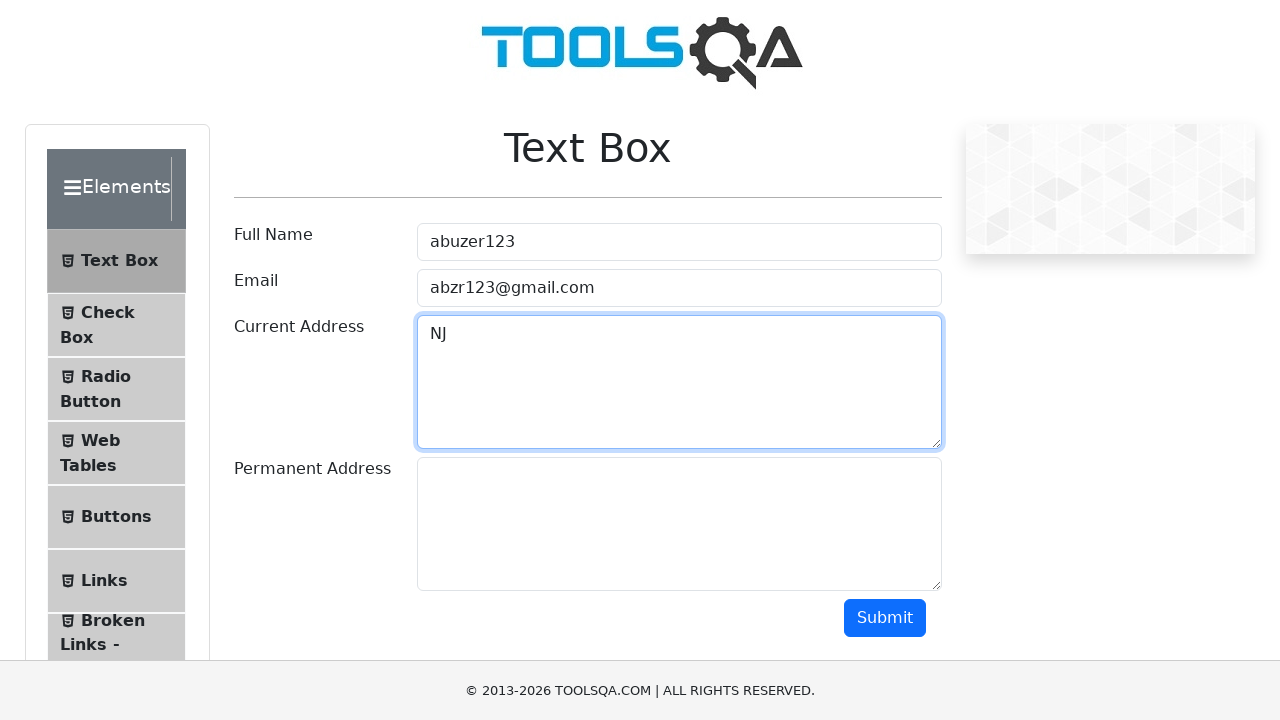

Filled permanent address field with 'NJasda' on #permanentAddress
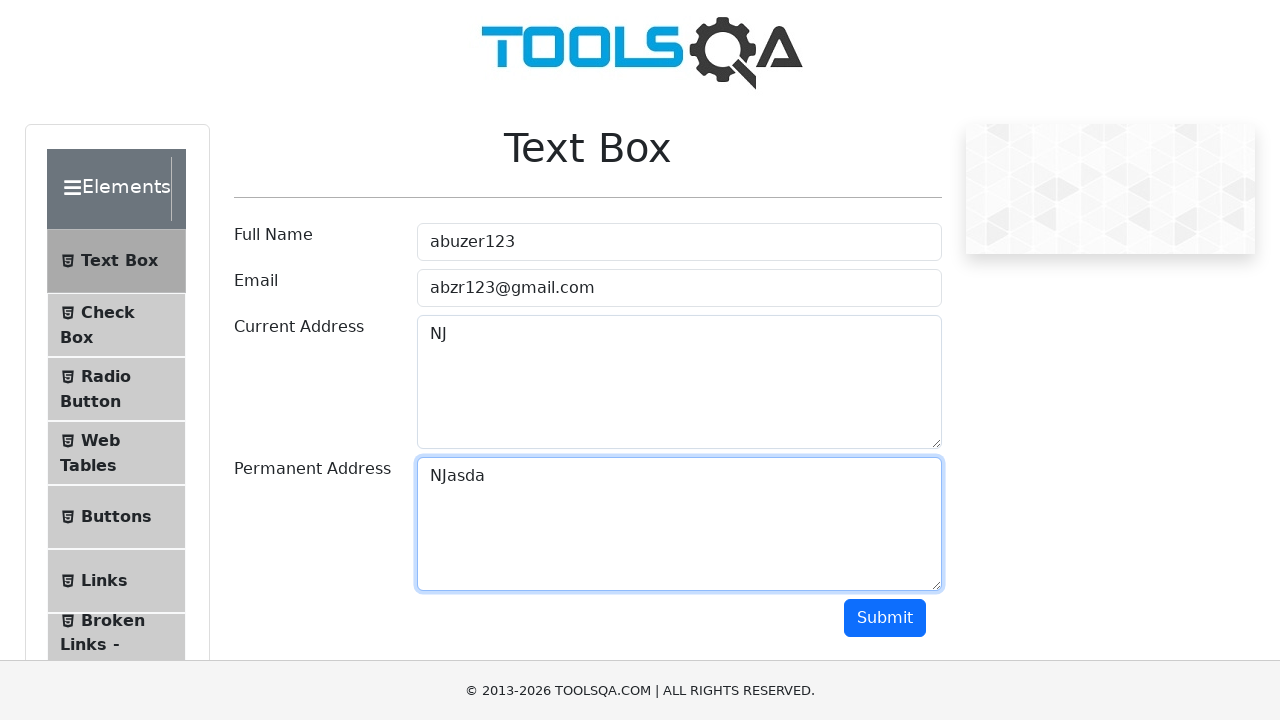

Scrolled down 450 pixels to reveal submit button
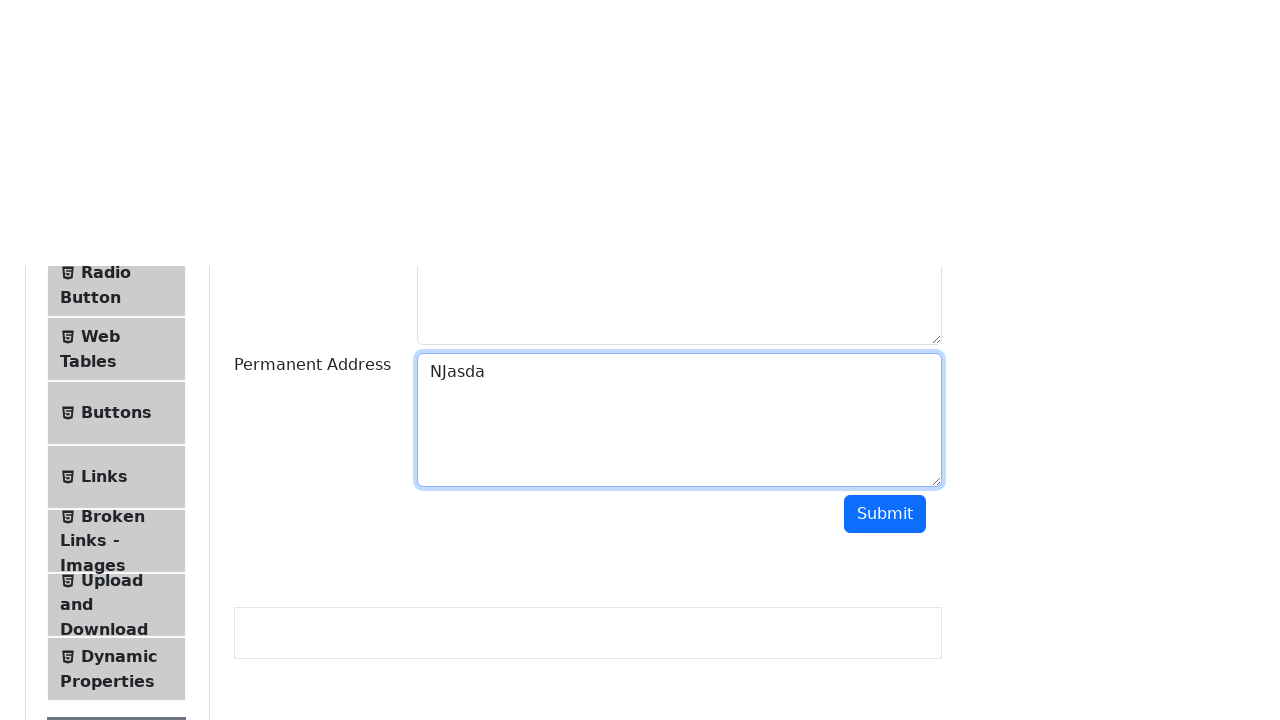

Clicked submit button for first form submission
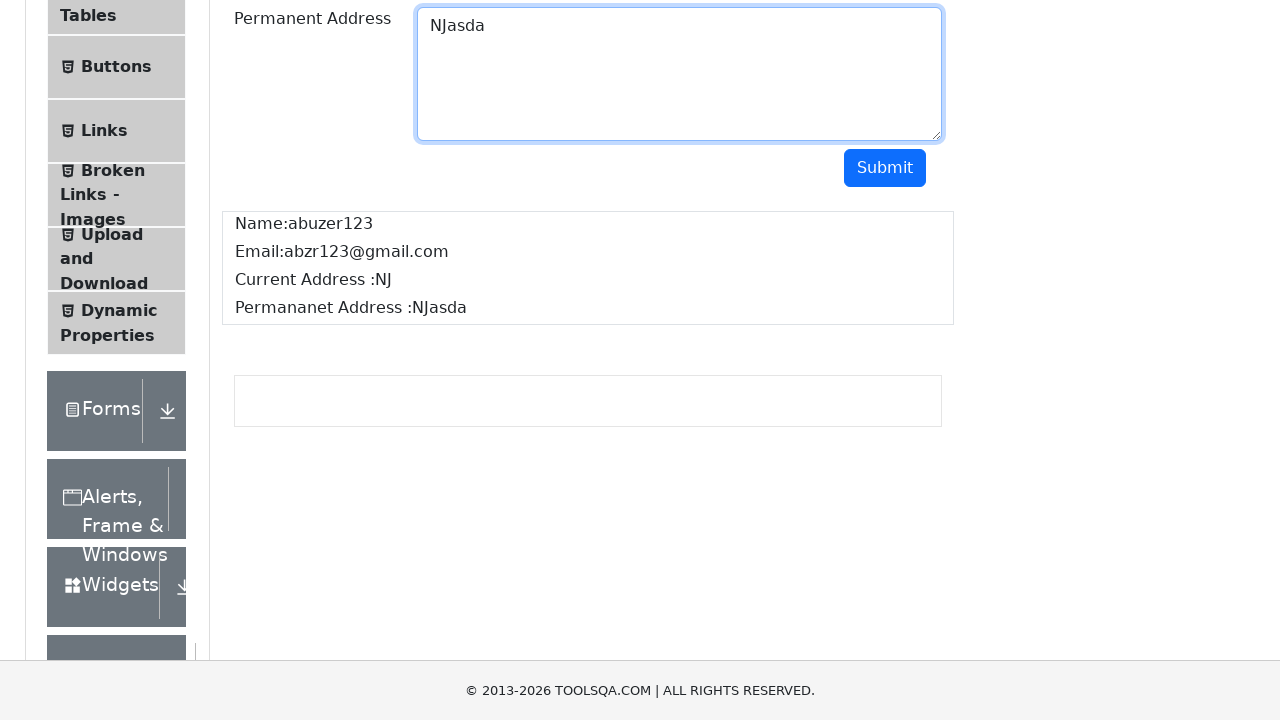

Refreshed the page after first submission
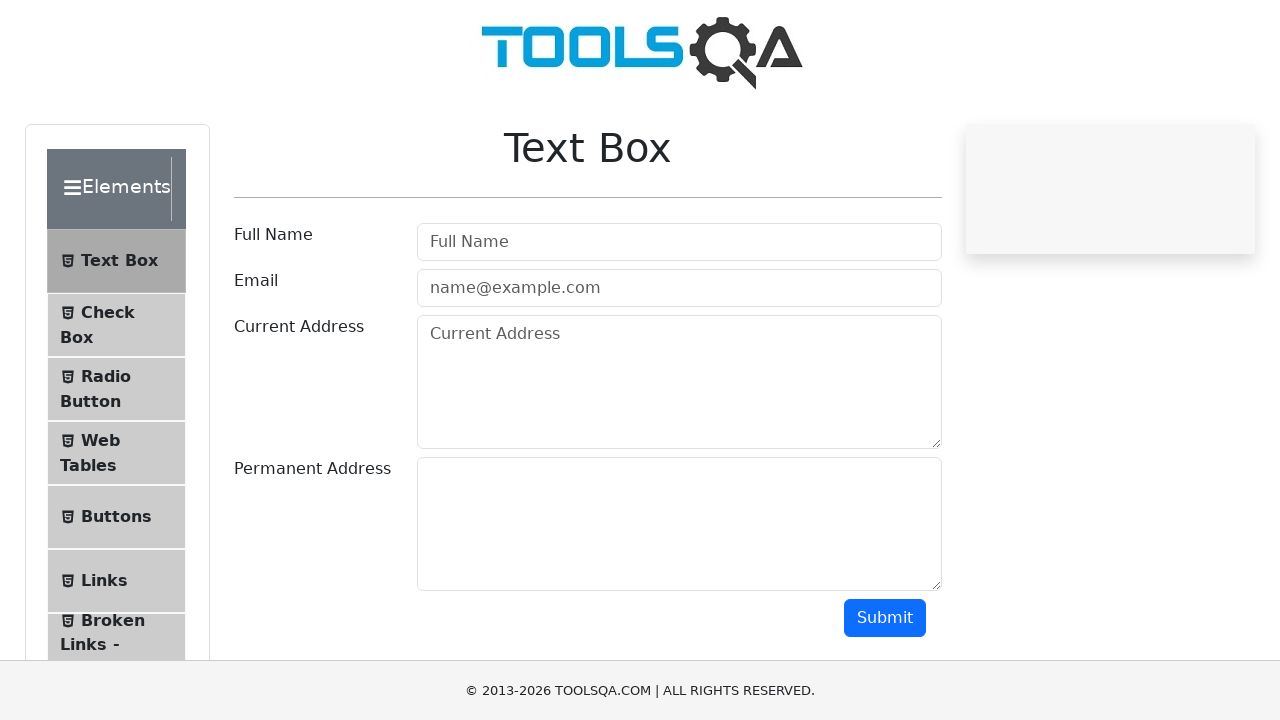

Filled username field with 'AbzrKad123' on #userName
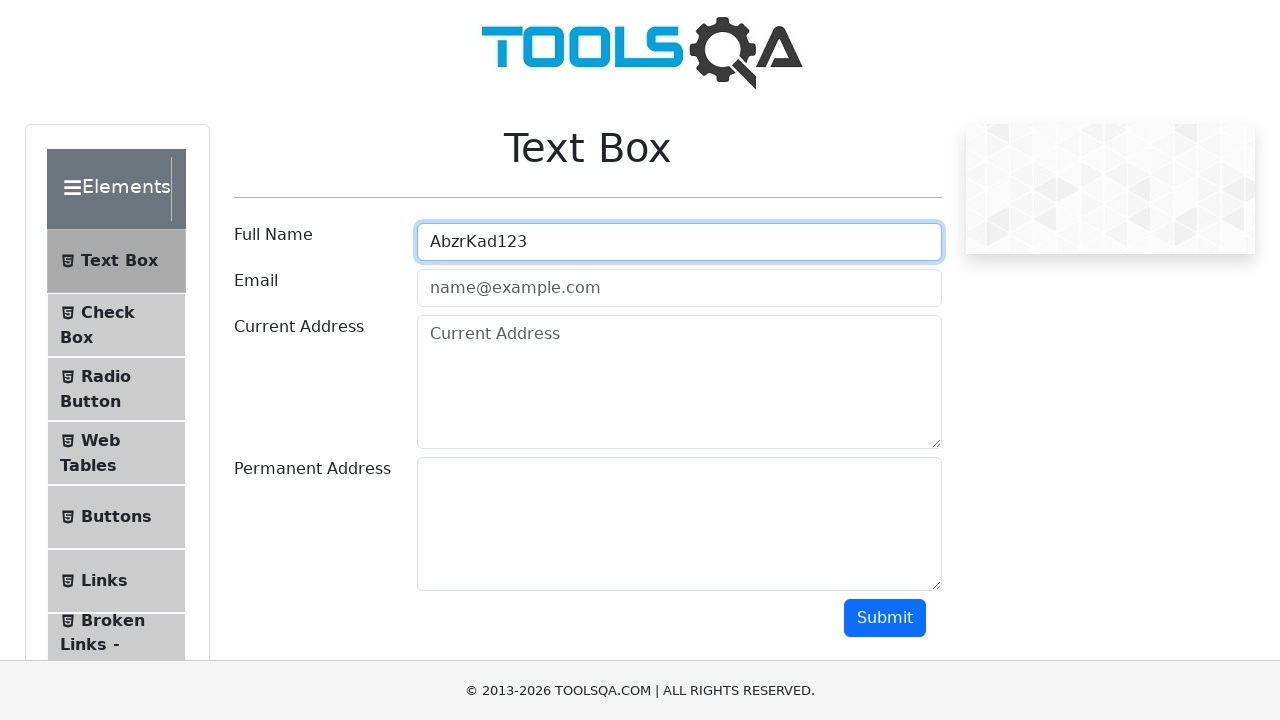

Filled email field with 'abzr123@gmail.com' on #userEmail
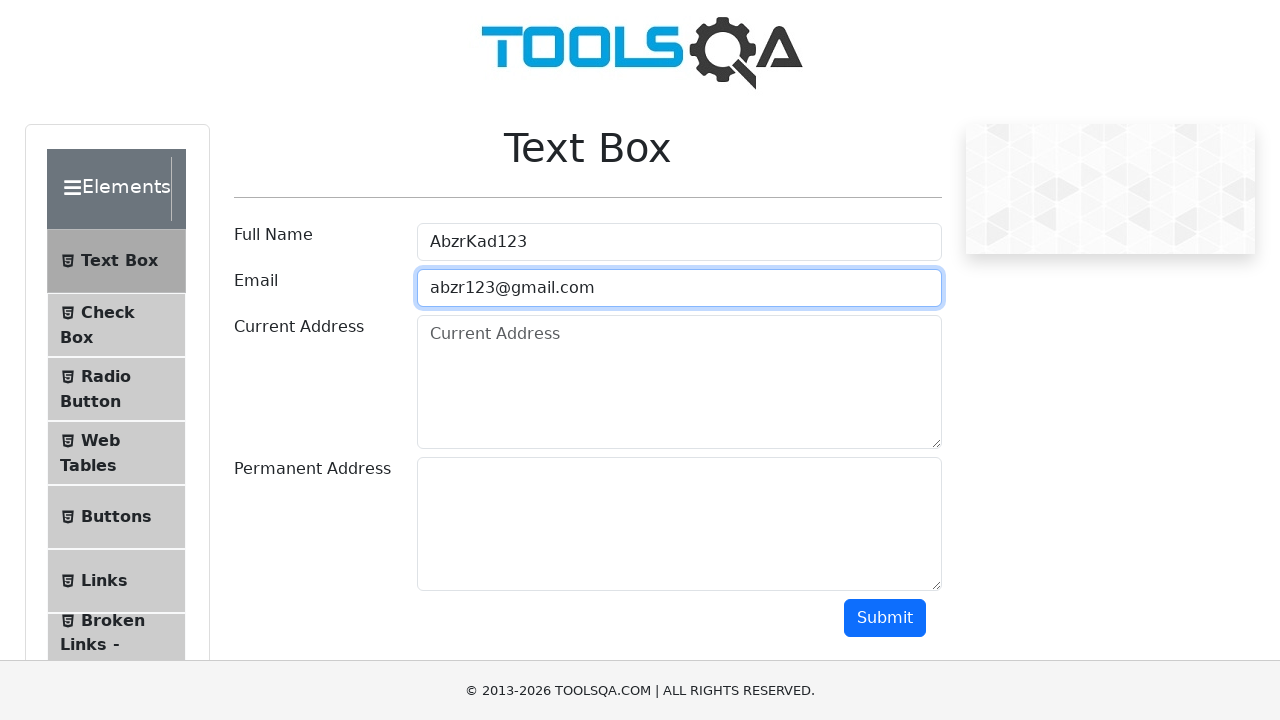

Filled current address field with 'Nj/Wayne' on #currentAddress
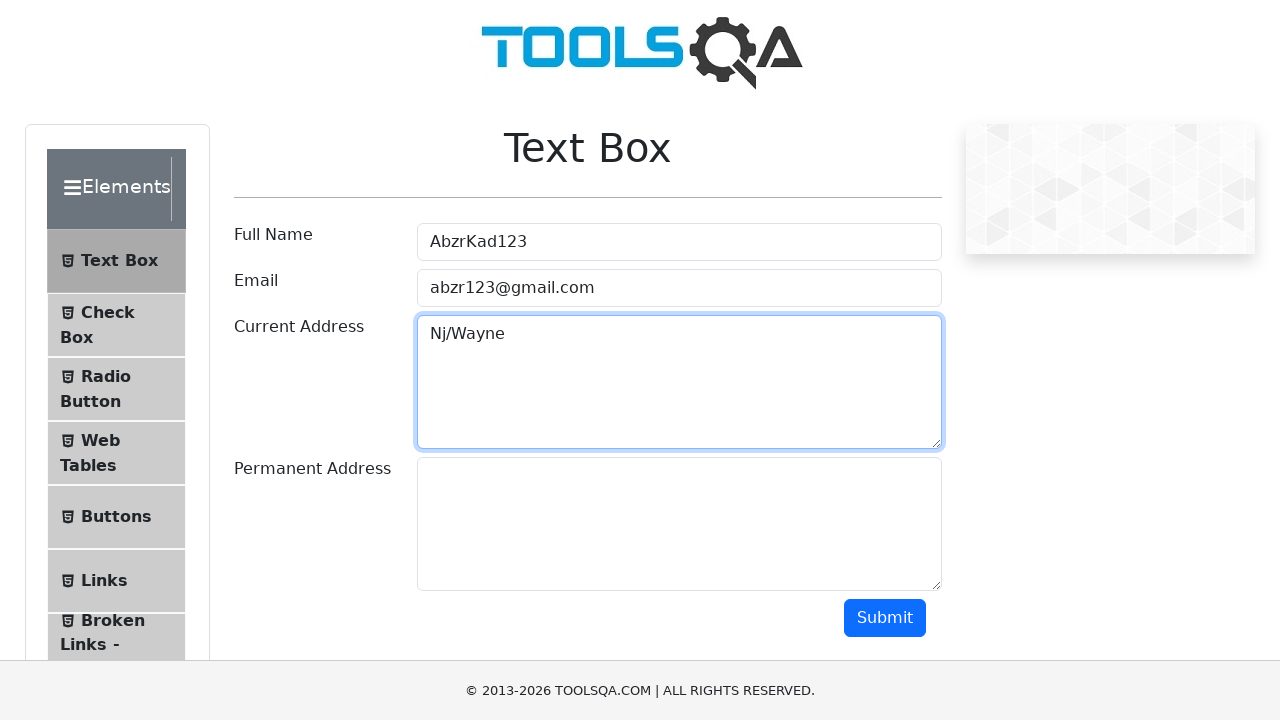

Filled permanent address field with 'NJ/Wayne/Courter' on #permanentAddress
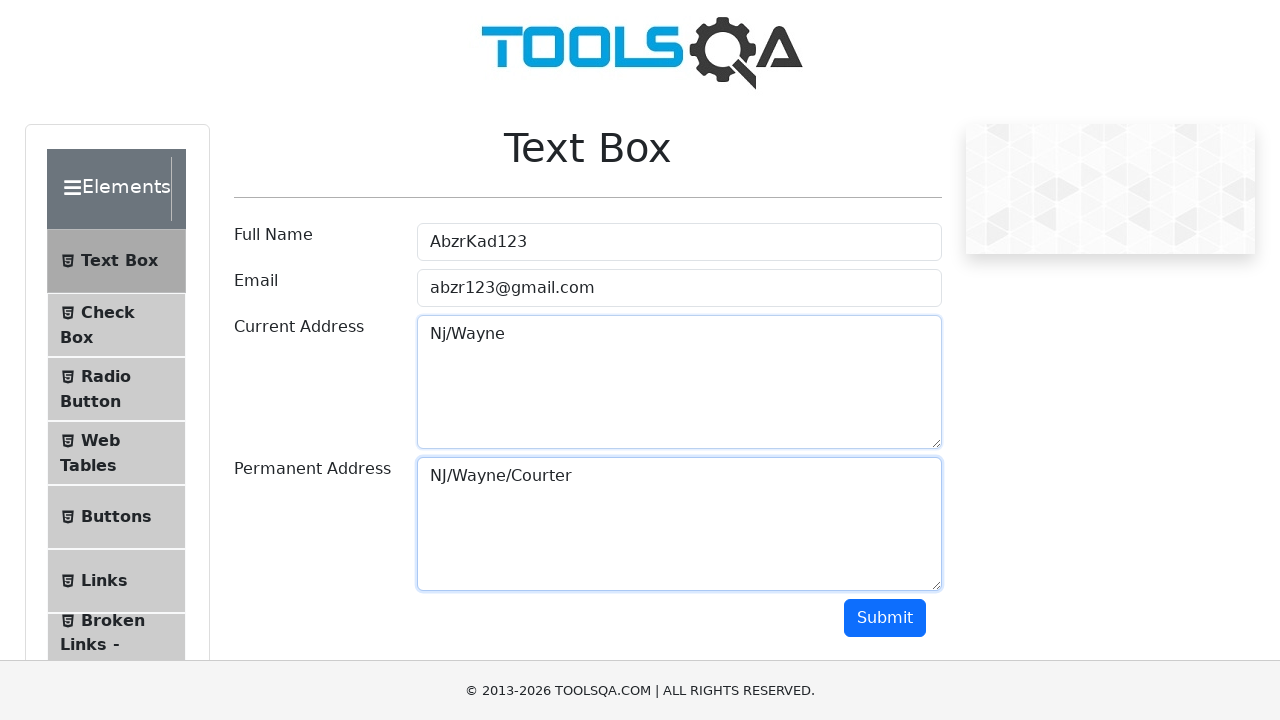

Scrolled down 450 pixels to reveal submit button
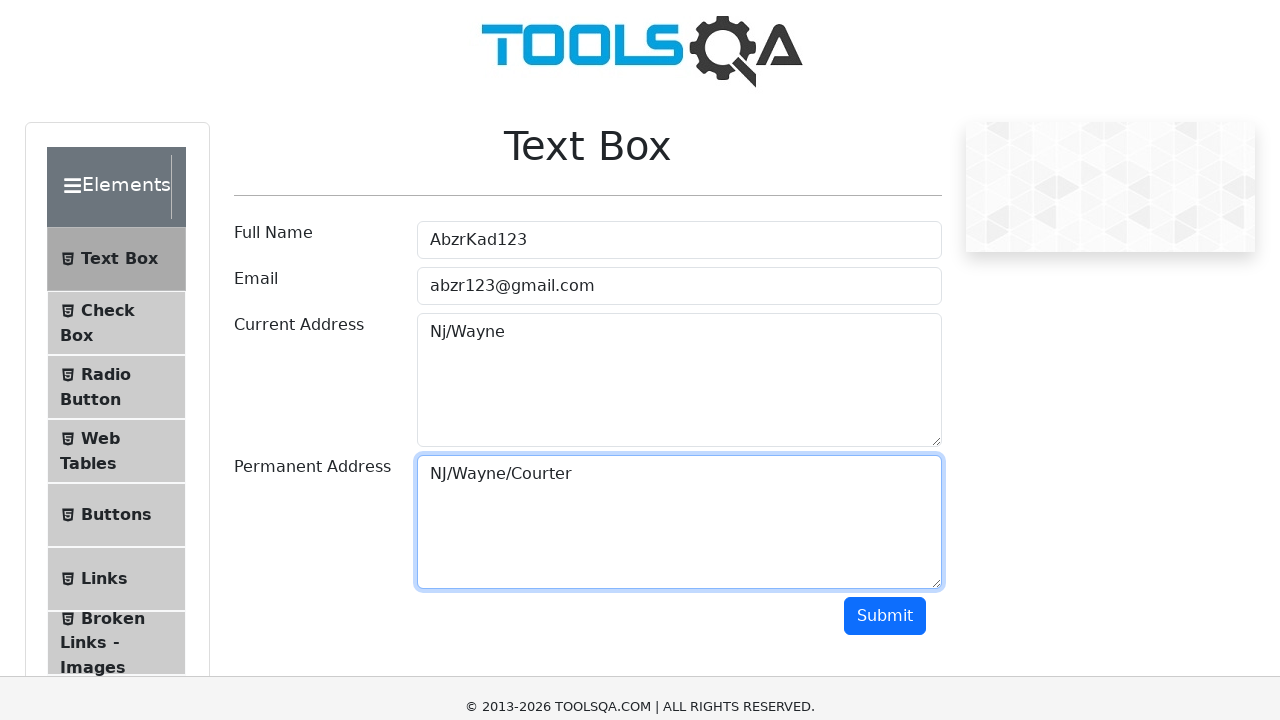

Clicked submit button for second form submission at (885, 168) on #submit
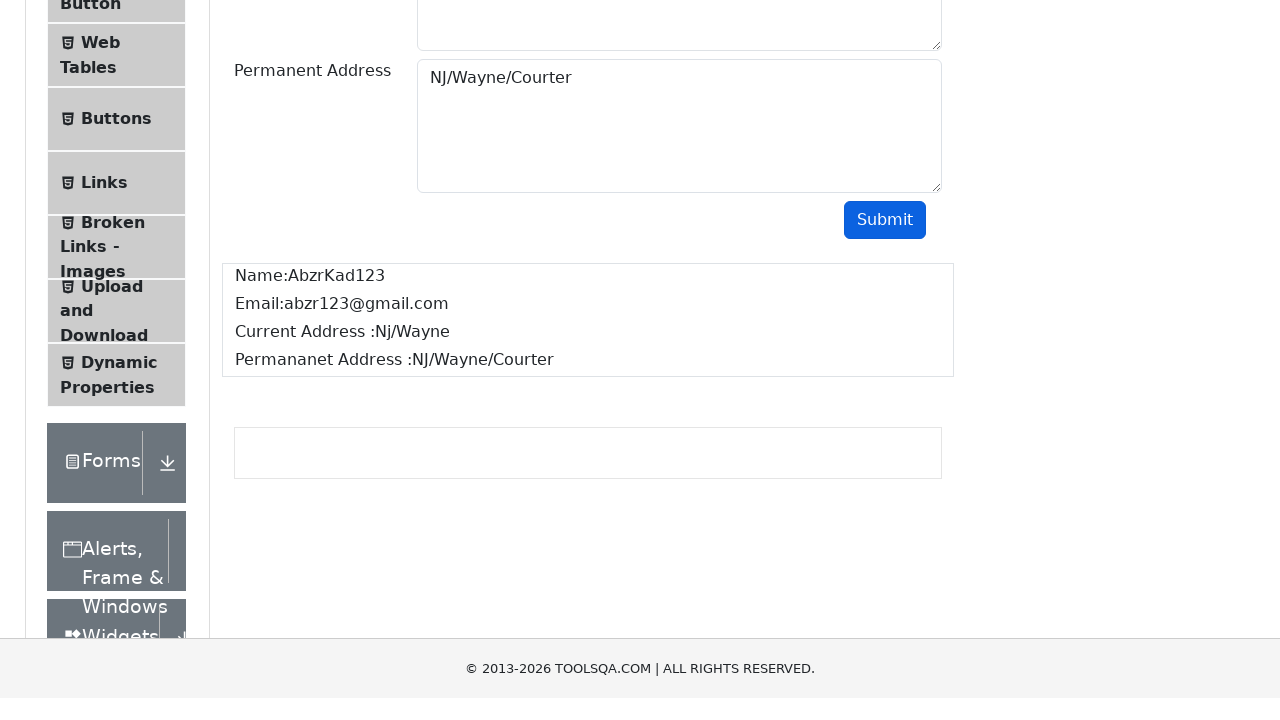

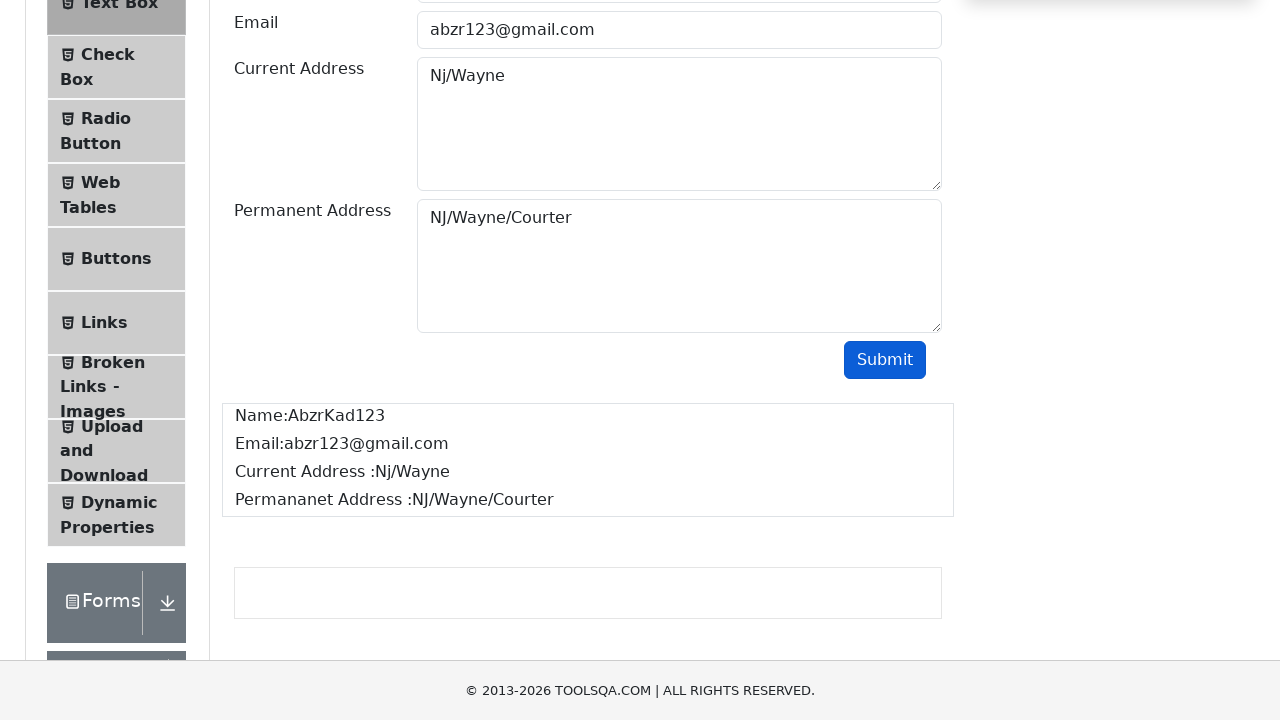